Navigates through multiple pages of the Qidian book ranking system, verifying that book listings load correctly on each page.

Starting URL: https://www.qidian.com/rank/yuepiao/page1/

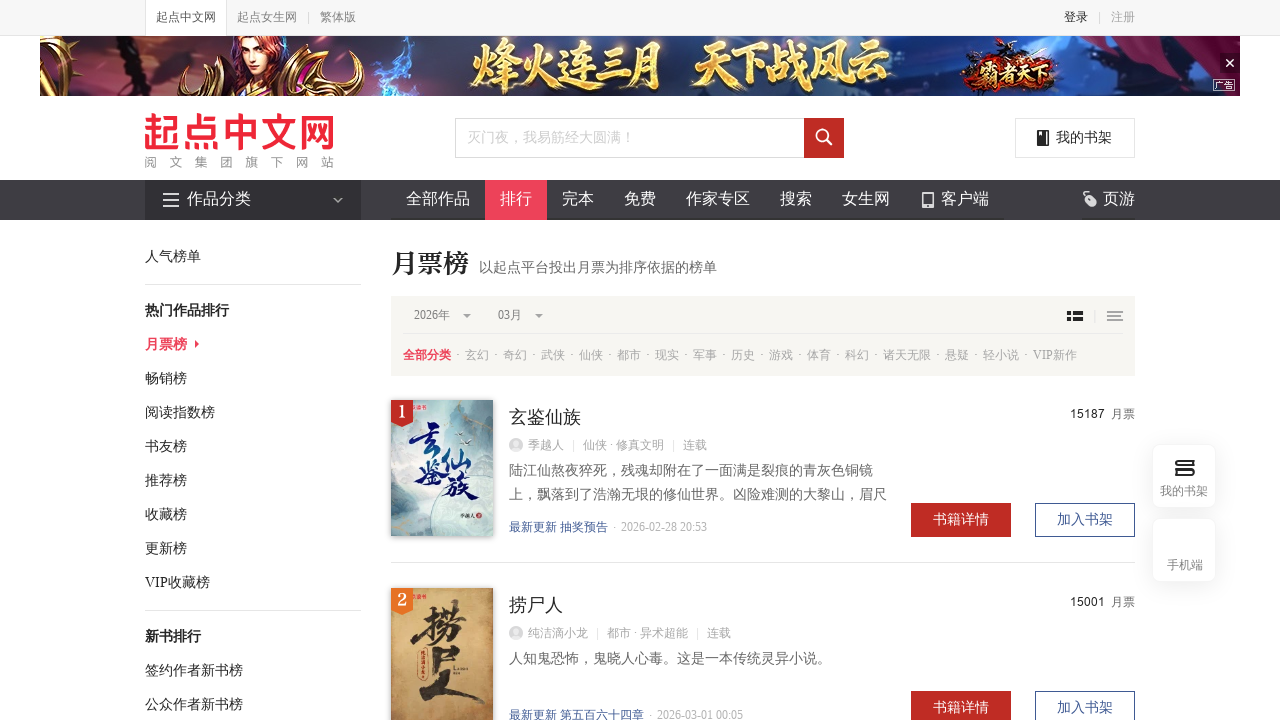

Book listing container loaded on page 1 of monthly ticket ranking
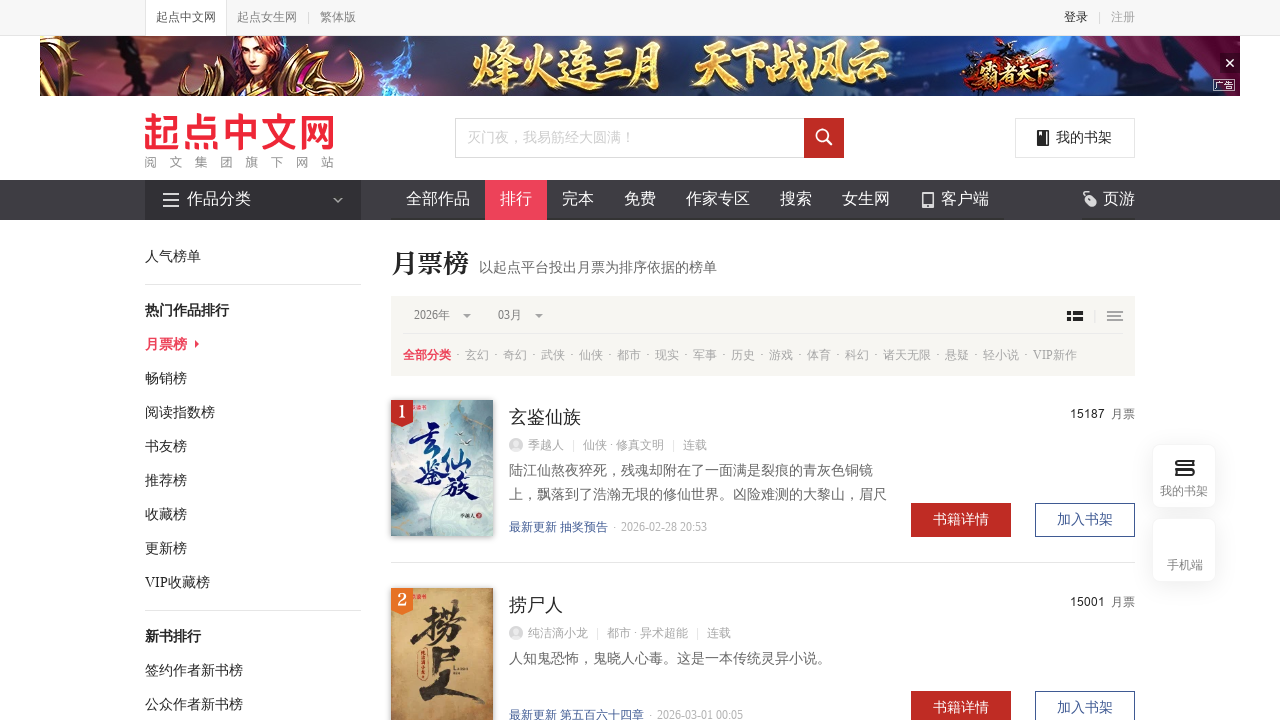

Verified book items are present on page 1
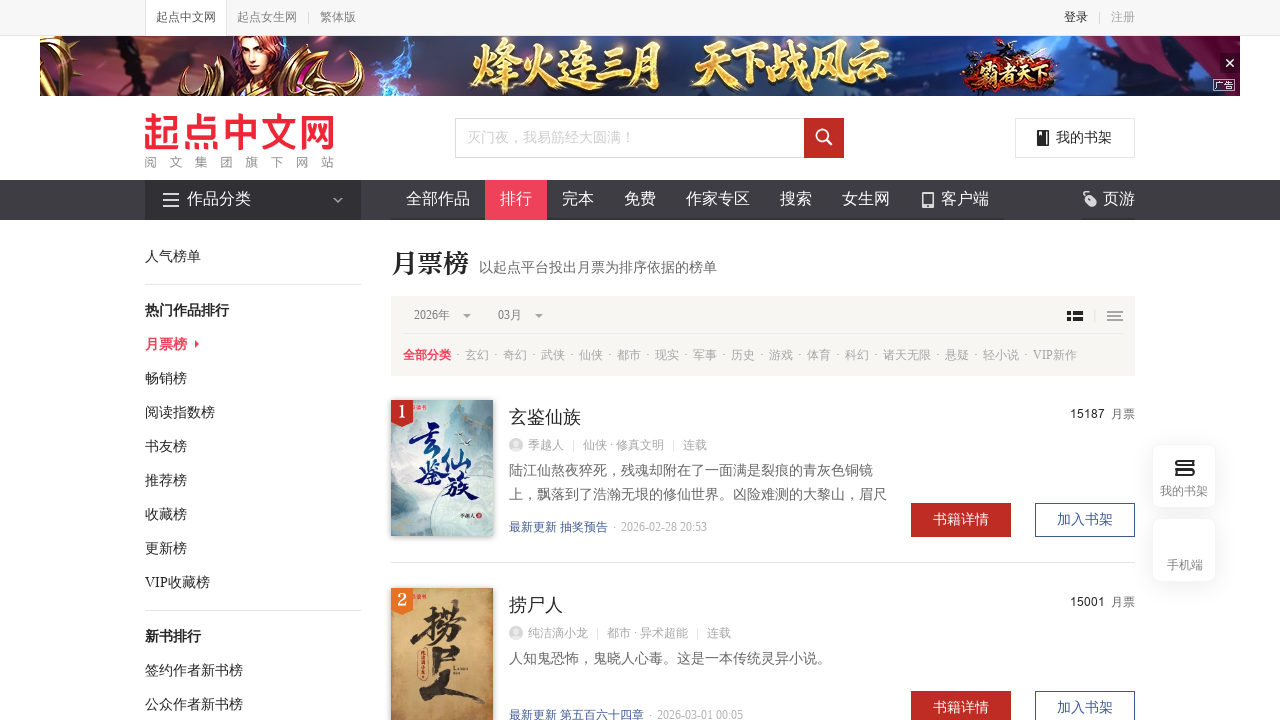

Navigated to page 2 of monthly ticket ranking
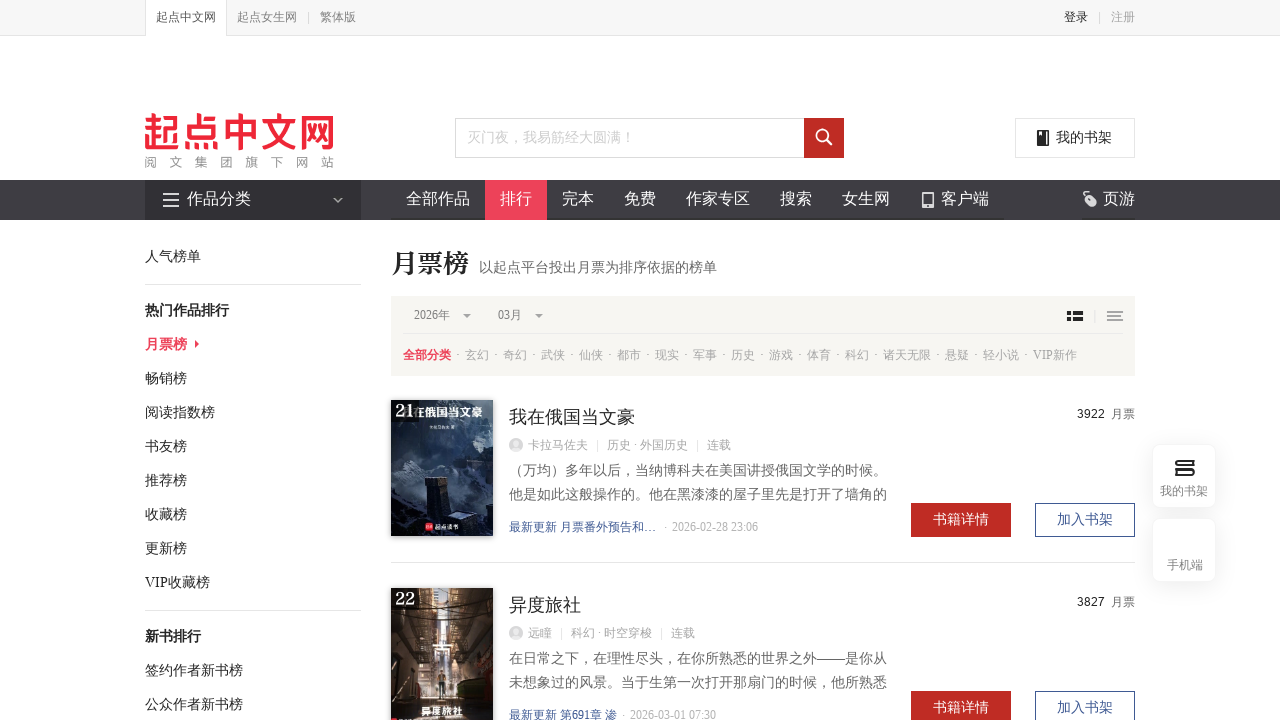

Book listing container loaded on page 2
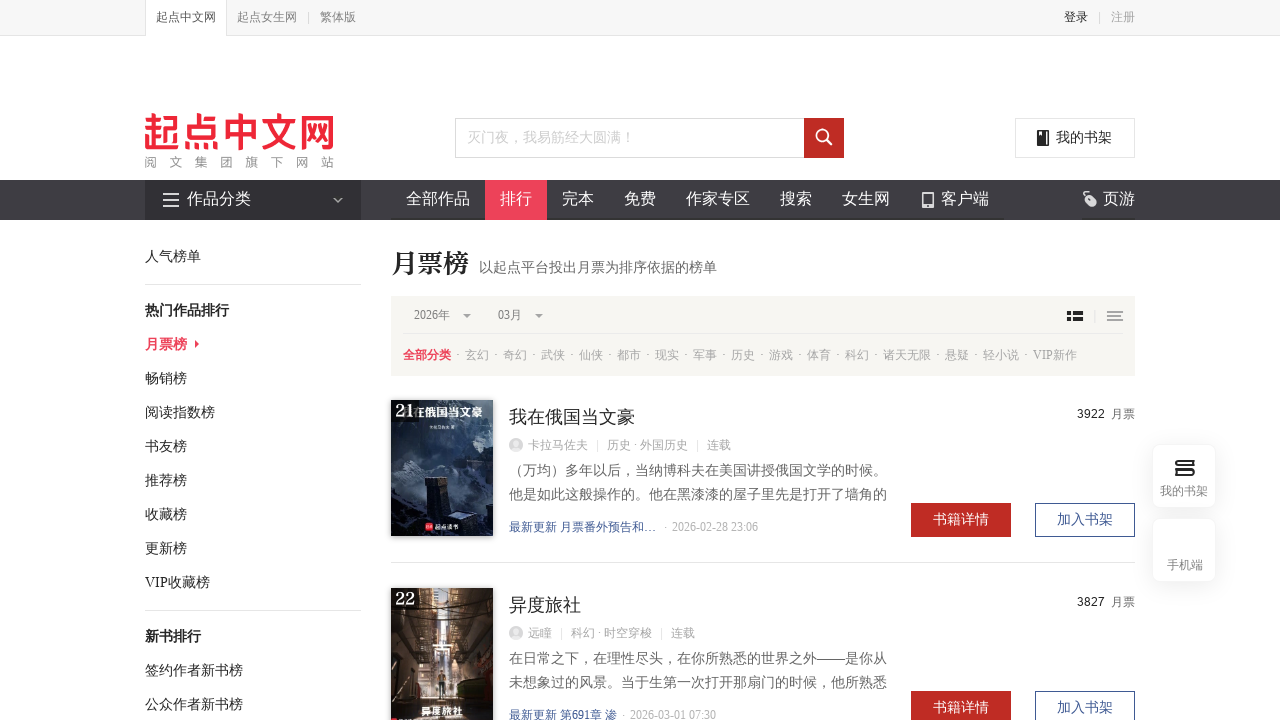

Navigated to page 3 of monthly ticket ranking
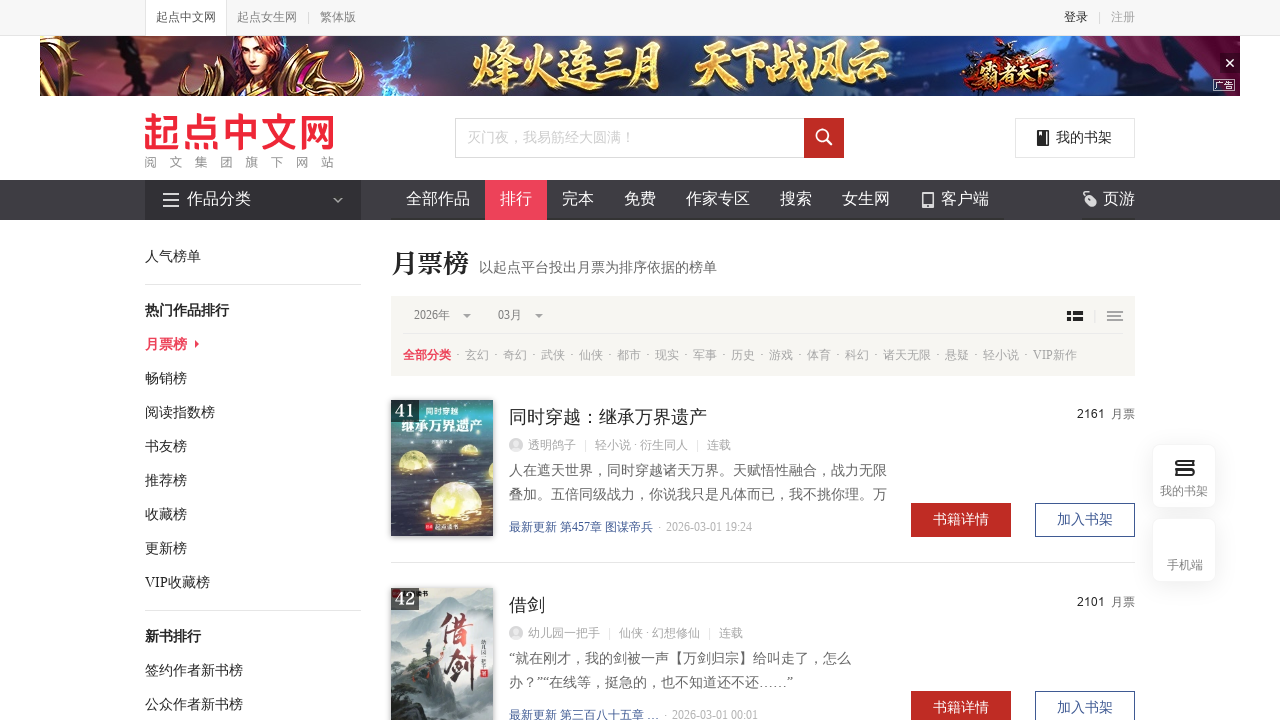

Book listing container loaded on page 3
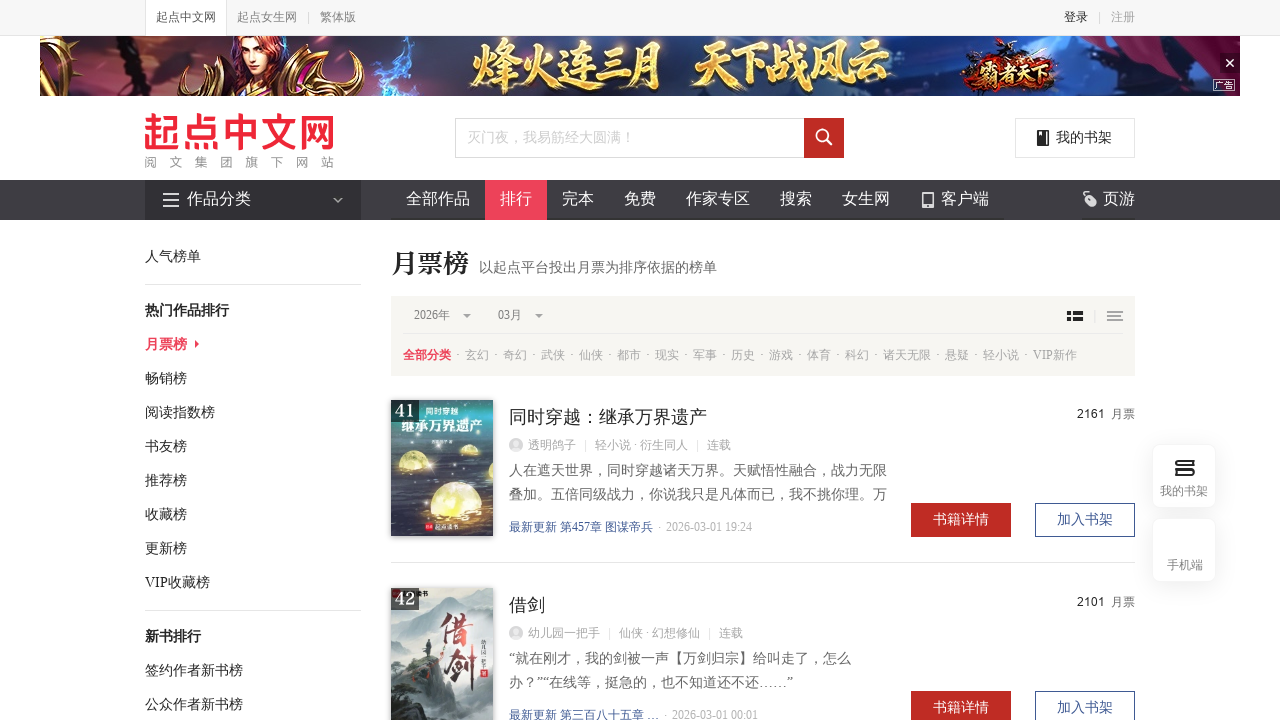

Navigated to page 1 of collection/favorites ranking
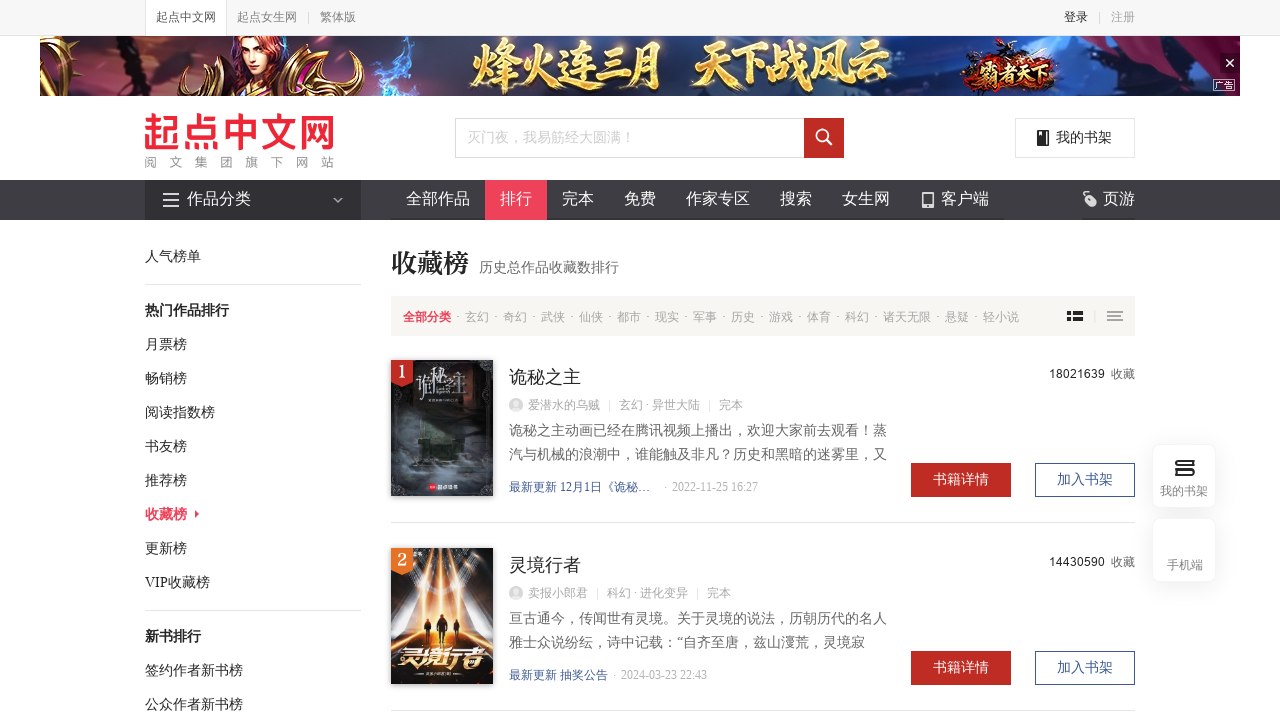

Book listing container loaded on collection ranking page 1
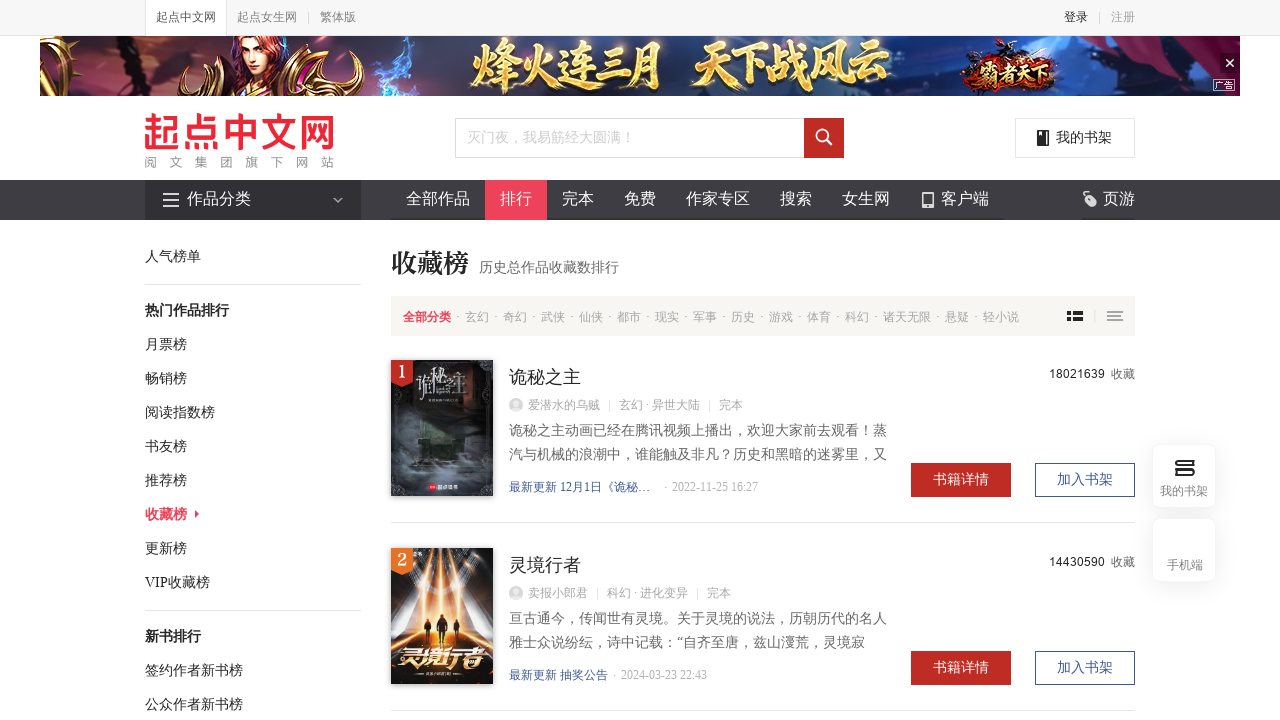

Navigated to page 1 of hotsales ranking
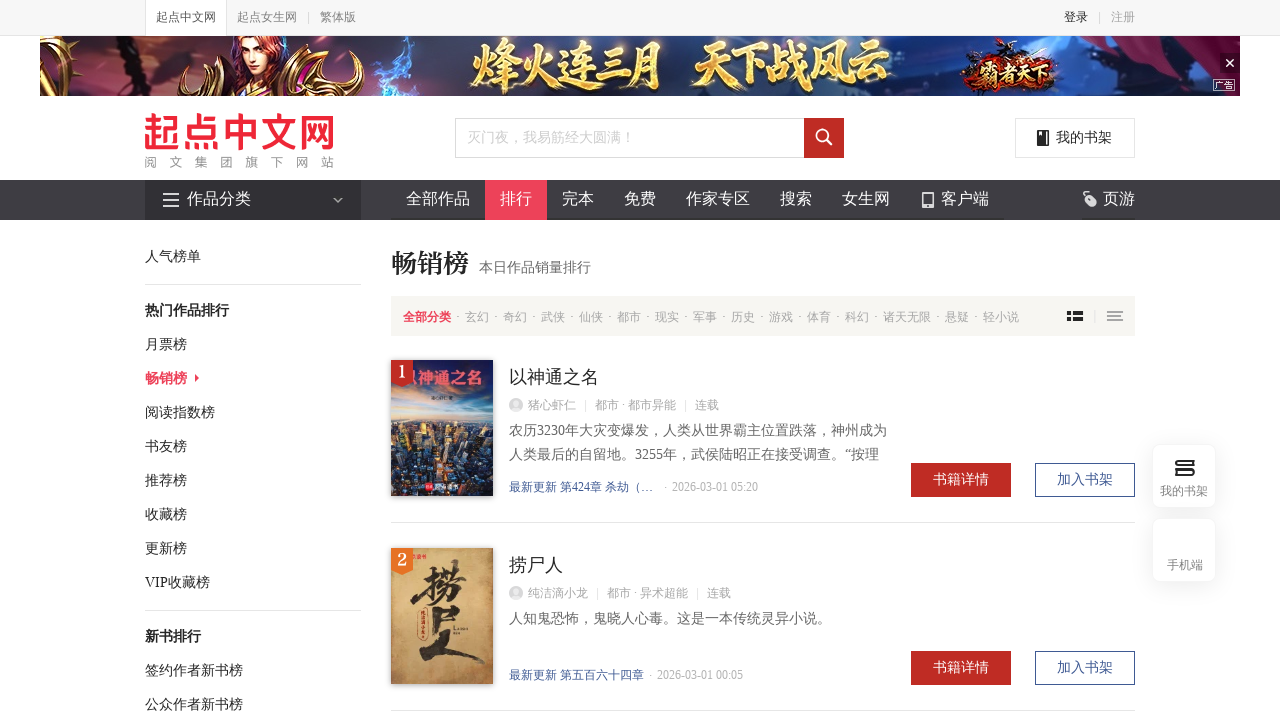

Book listing container loaded on hotsales ranking page 1
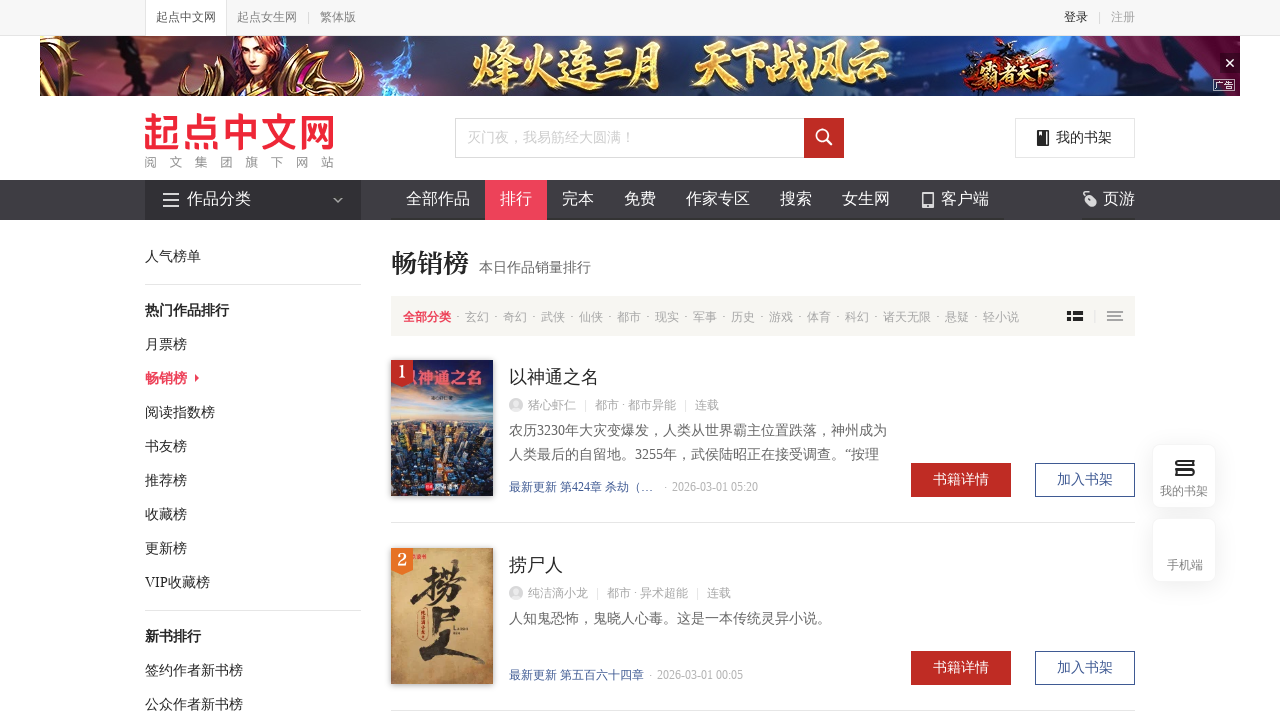

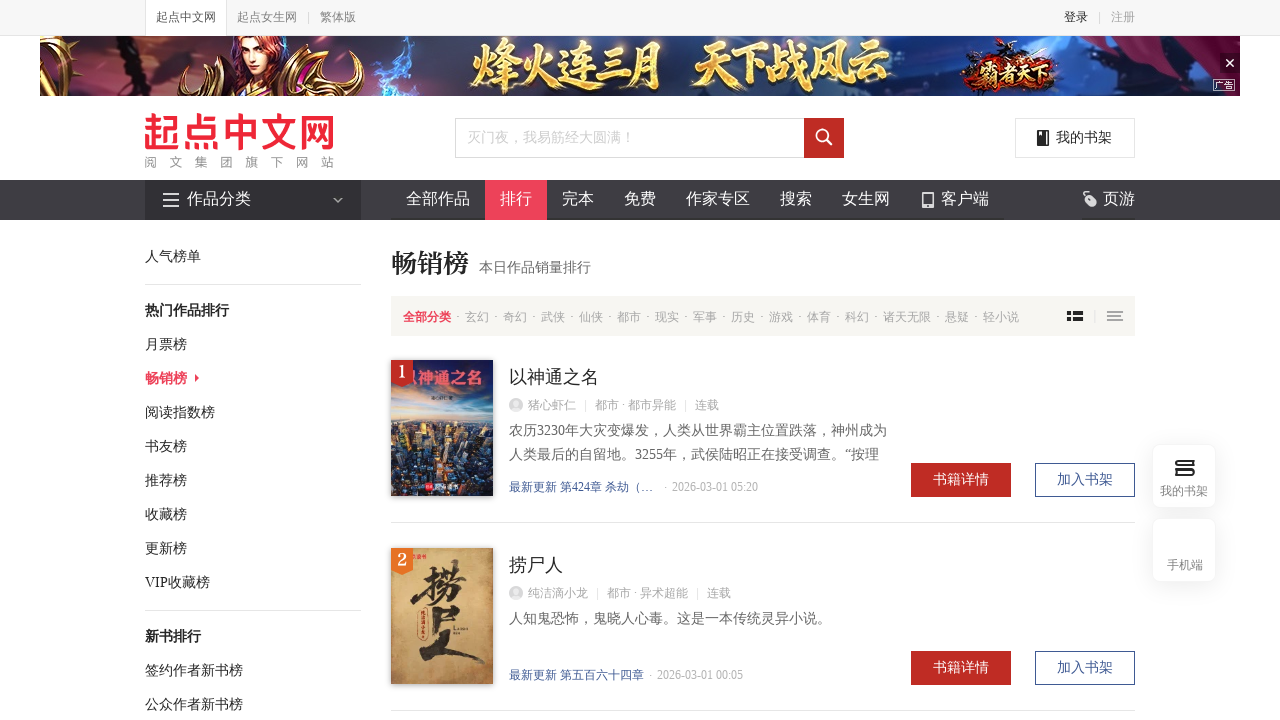